Opens a new tab, navigates to a course page to extract a course name, then switches back to the original tab and fills the name field with the extracted course name

Starting URL: https://rahulshettyacademy.com/angularpractice/

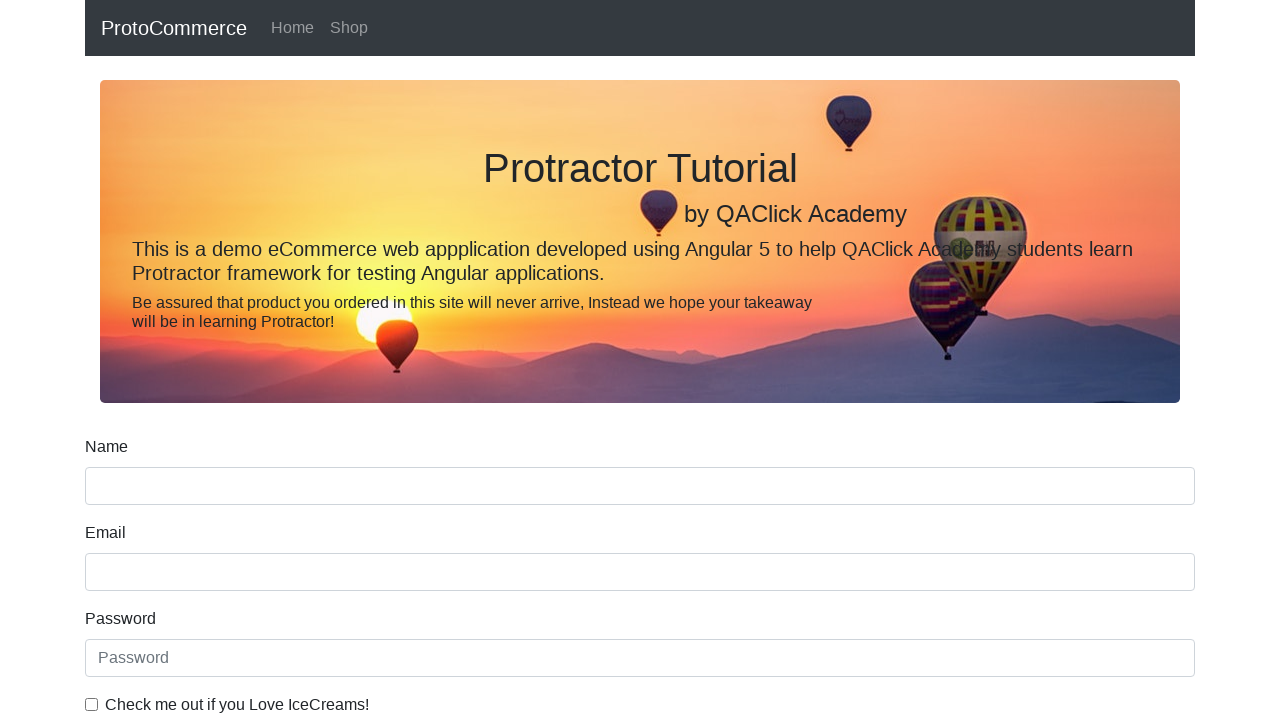

Opened a new tab
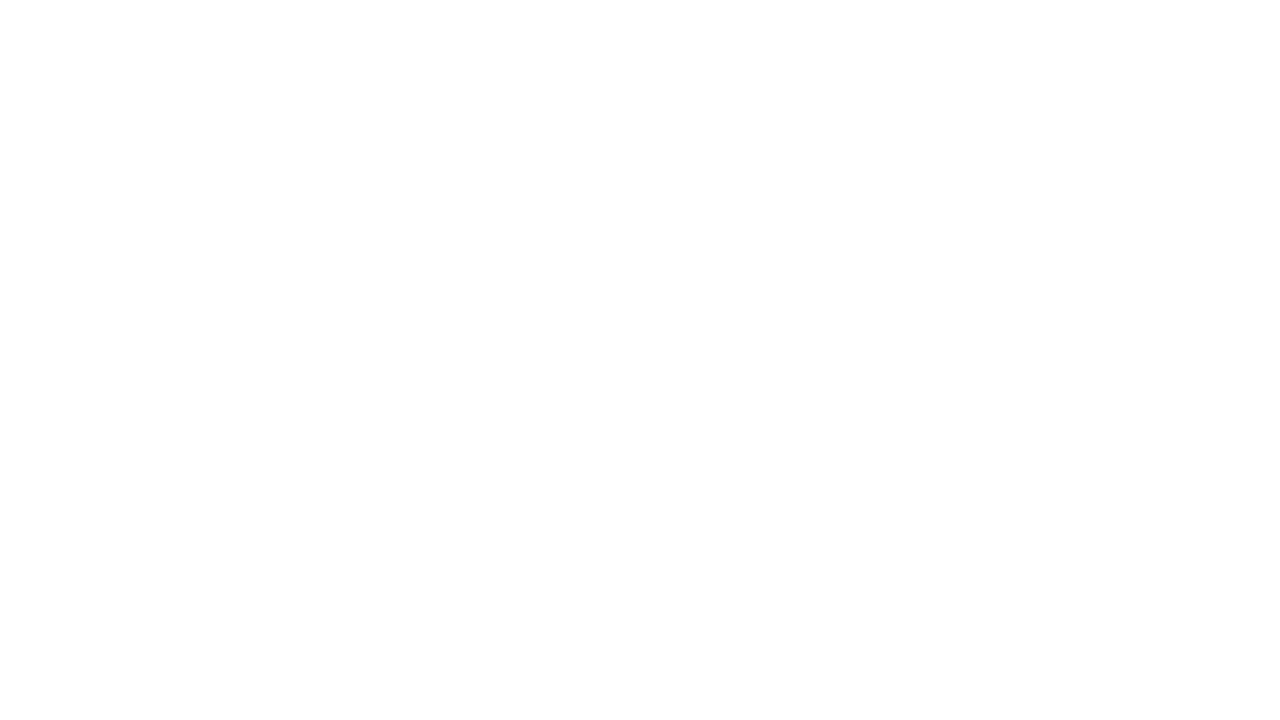

Navigated to Rahul Shetty Academy home page
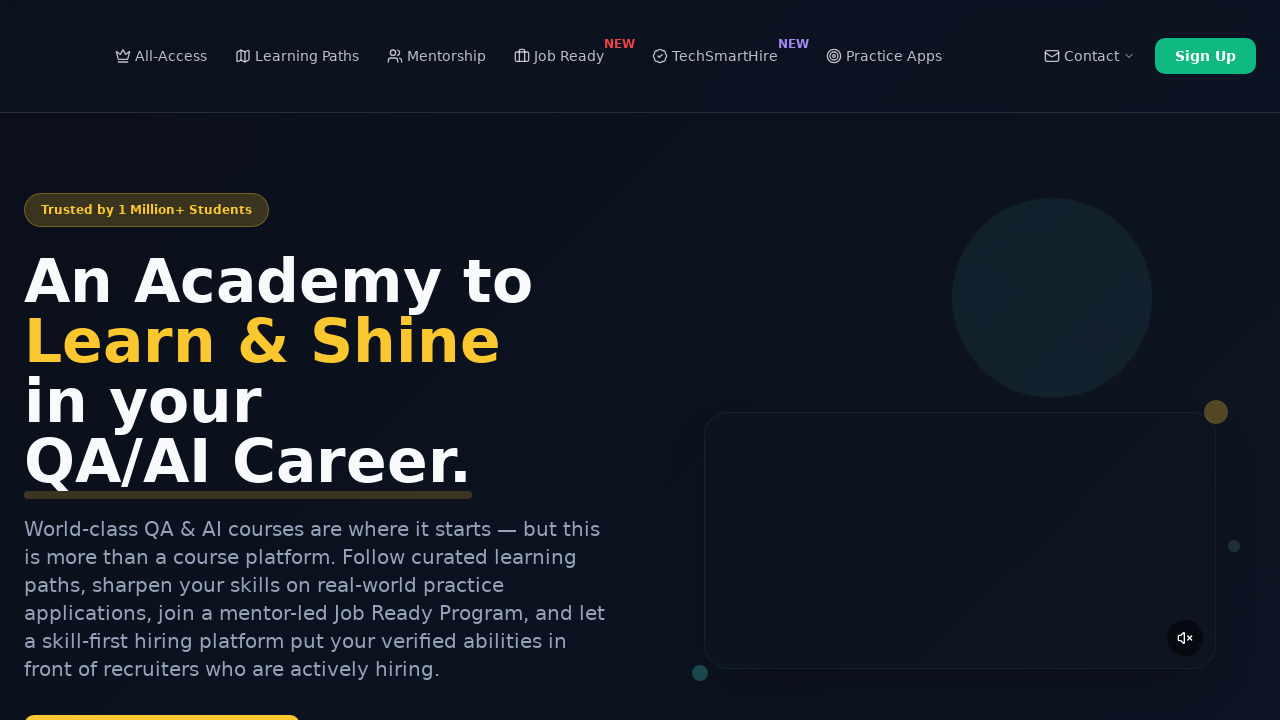

Located course links on the page
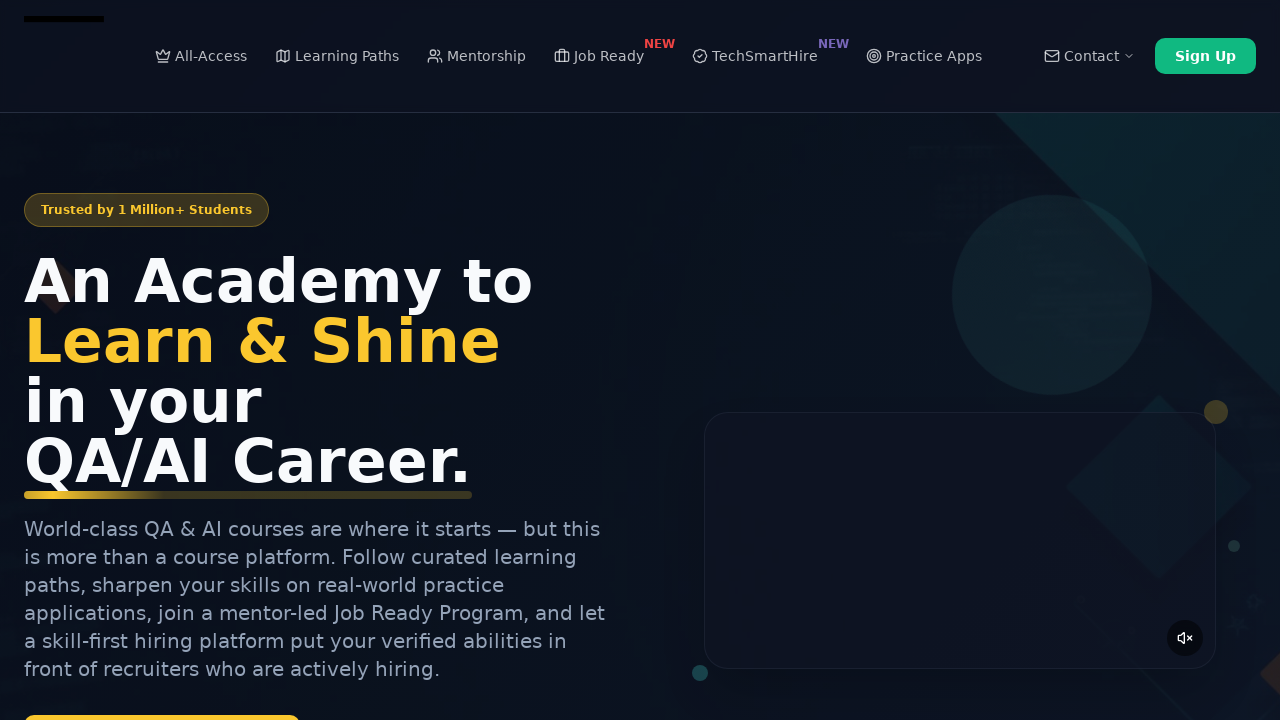

Extracted course name: Playwright Testing
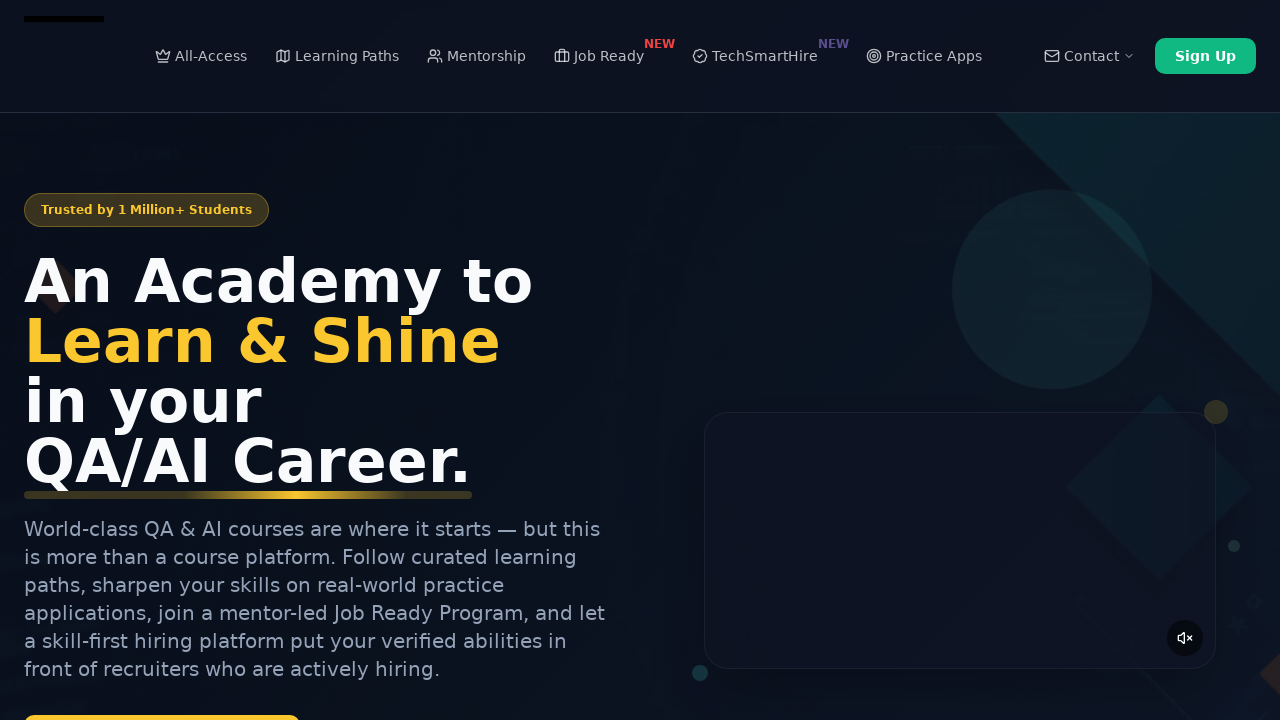

Closed the new tab
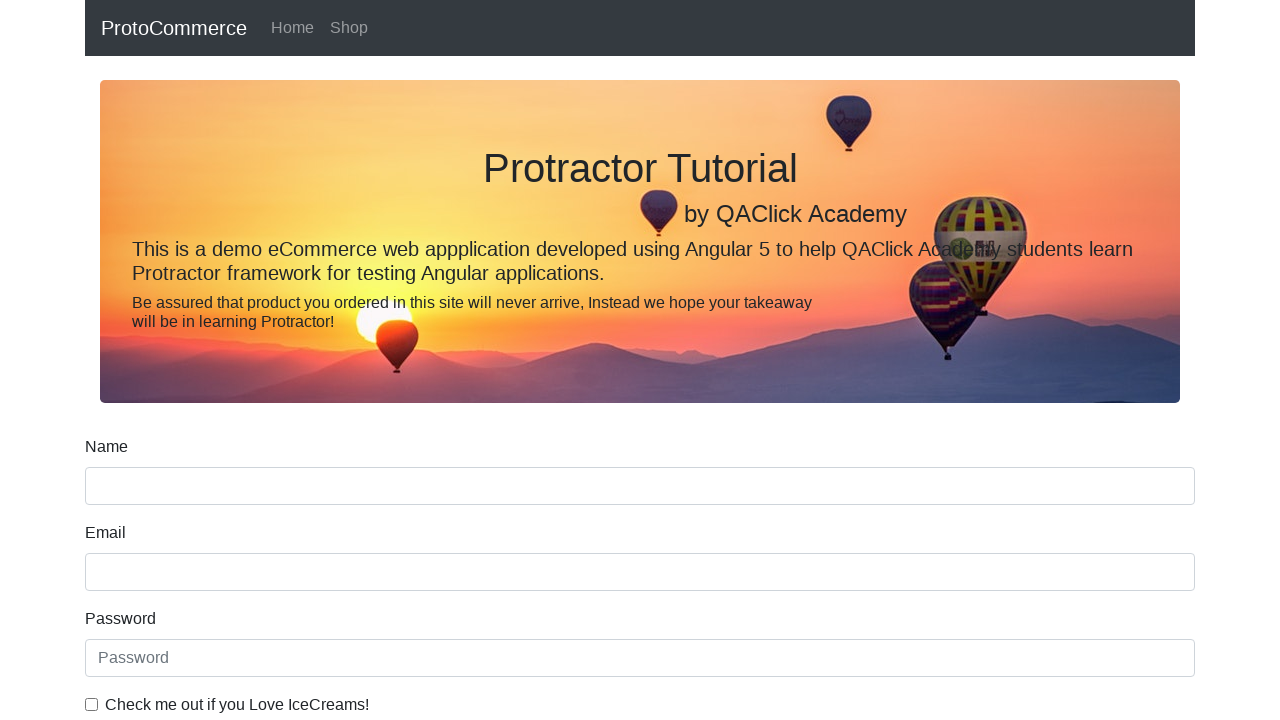

Filled name field with extracted course name: Playwright Testing on [name='name']
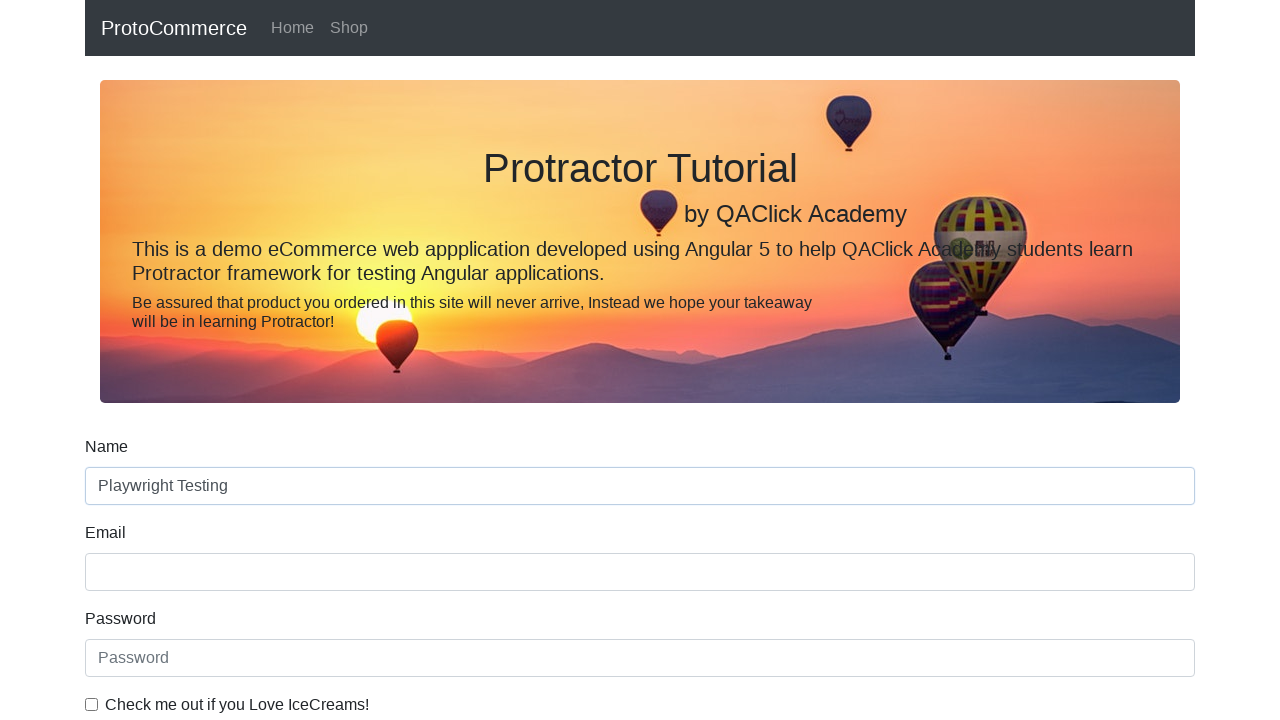

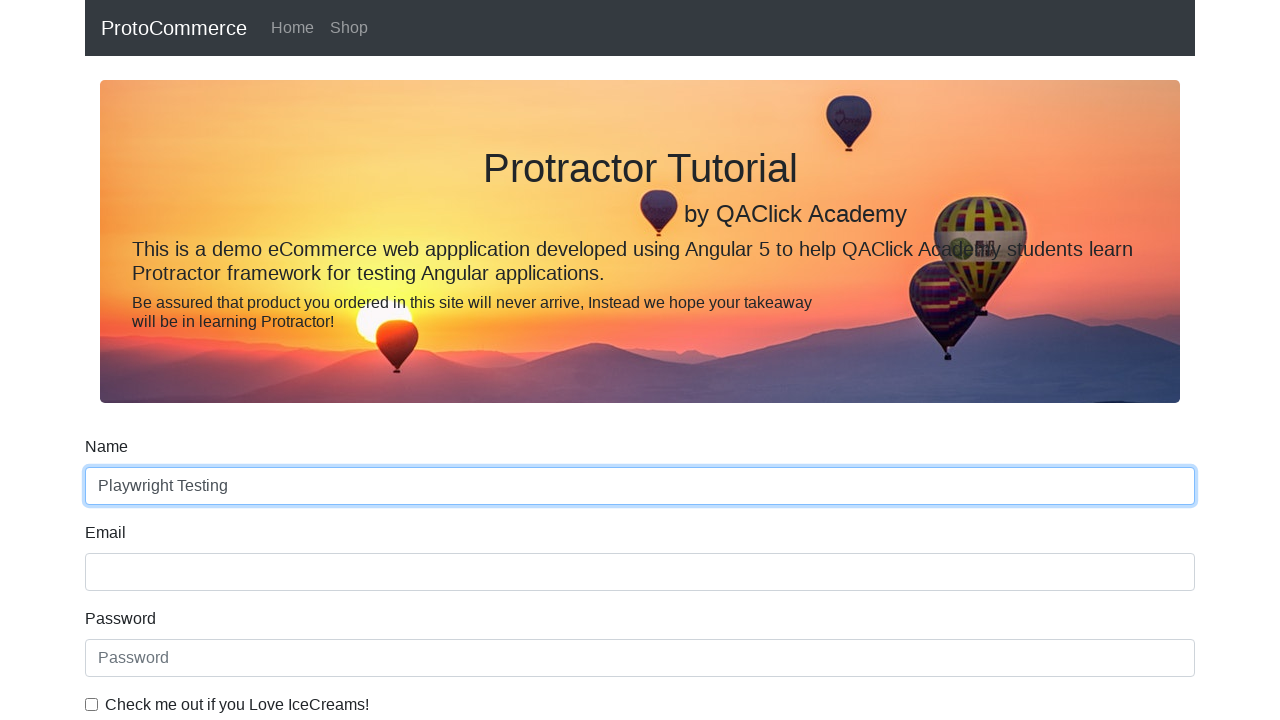